Simple navigation test that loads the Hepsiburada e-commerce website homepage

Starting URL: https://hepsiburada.com

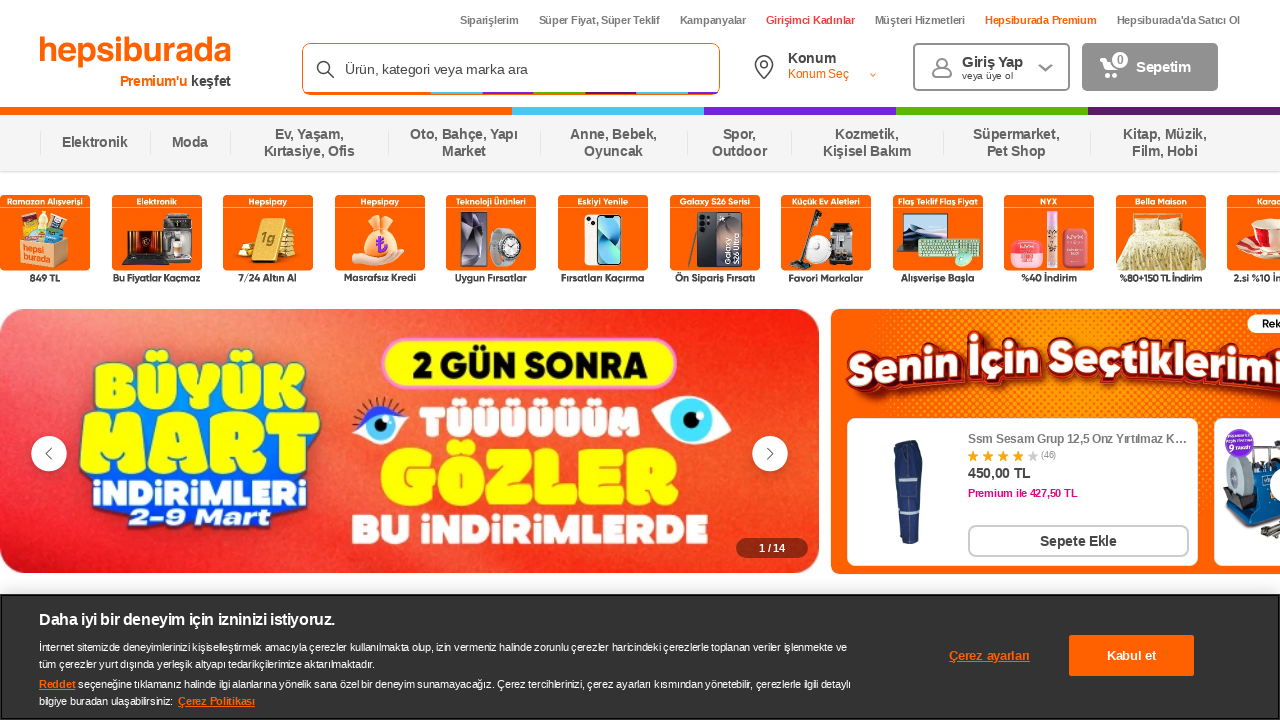

Waited for Hepsiburada homepage to load (DOM content loaded)
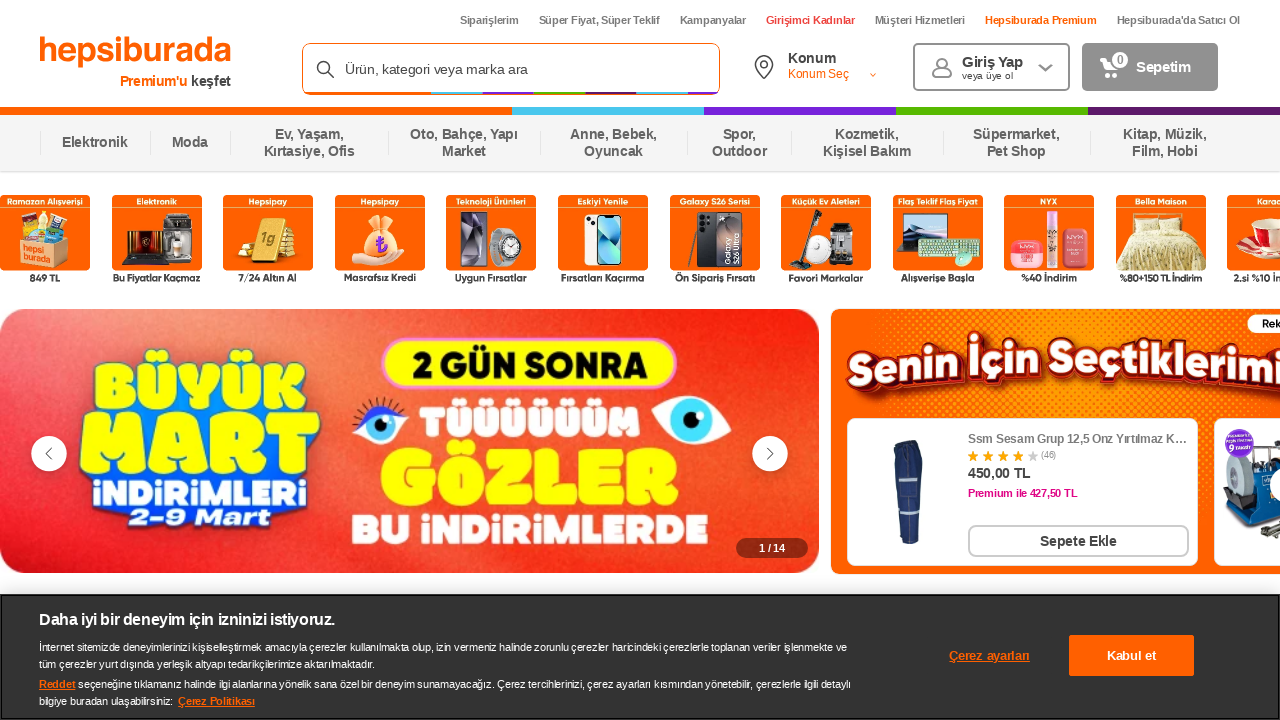

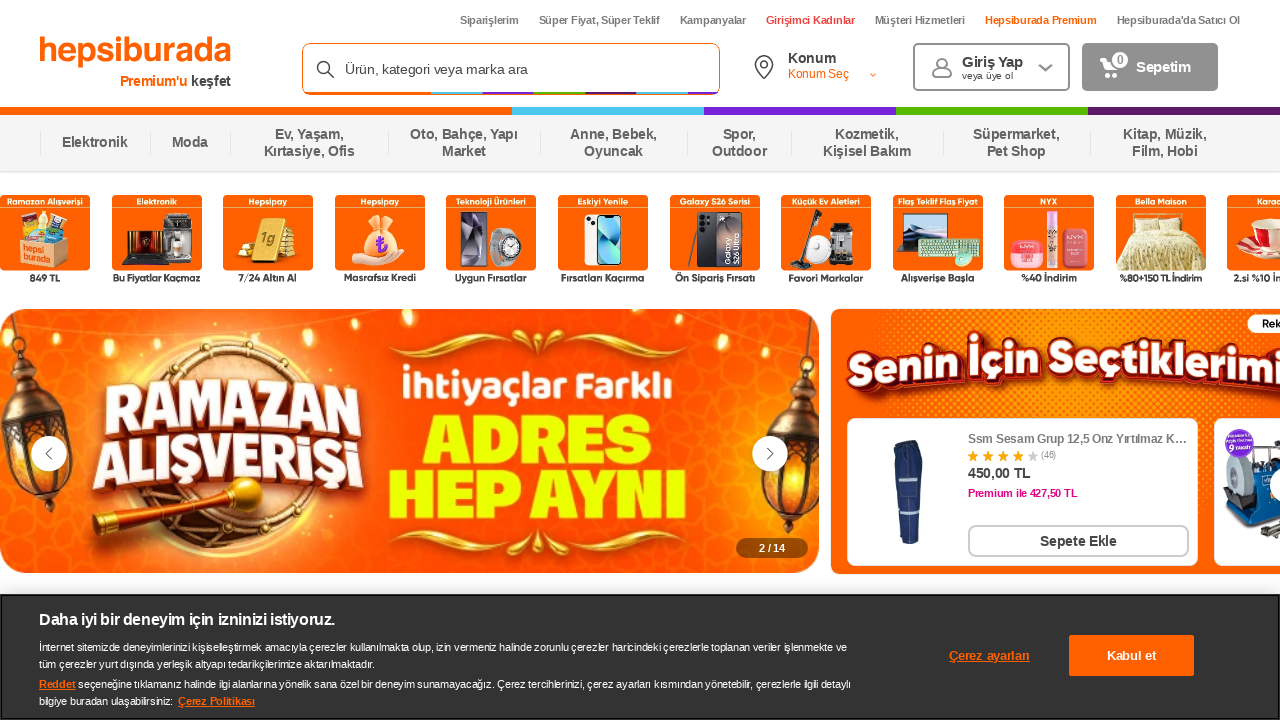